Navigates to a TechBeamers article about Selenium practice websites and clicks on a link to practice Selenium WebDriver.

Starting URL: https://www.techbeamers.com/websites-to-practice-selenium-webdriver-online/

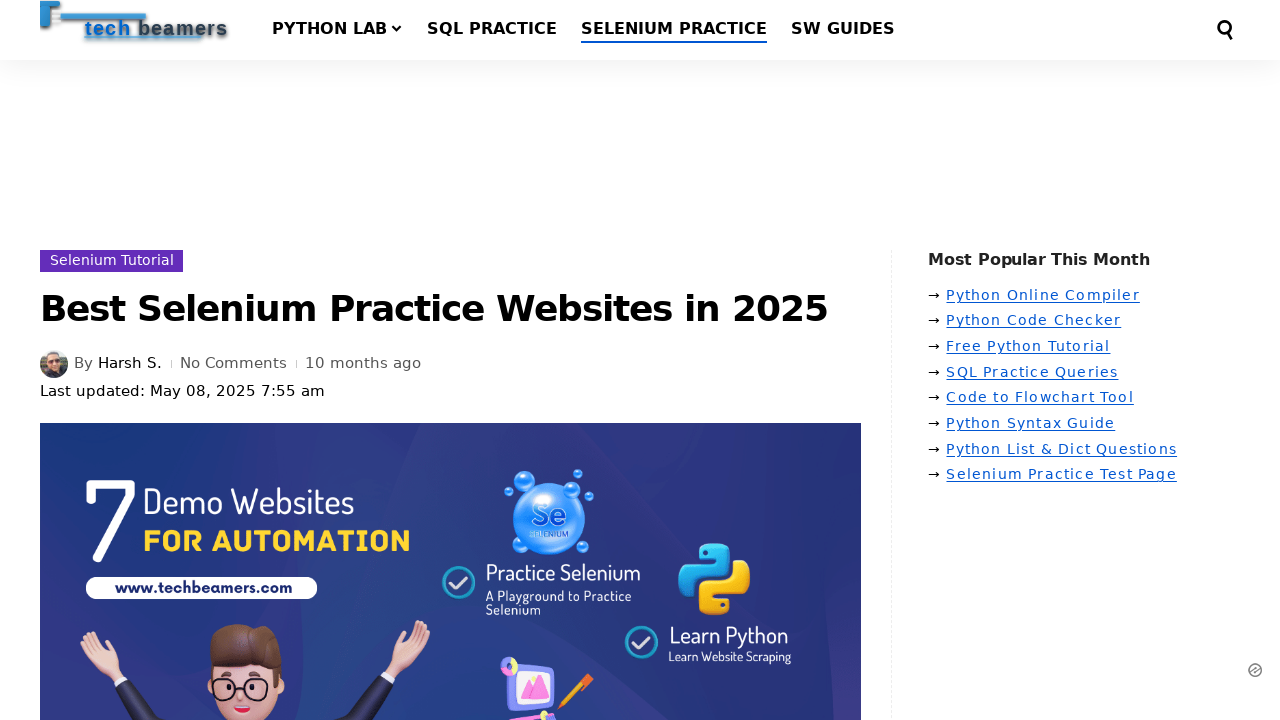

Clicked on 'practice Selenium WebDriver' link at (490, 360) on text=practice Selenium WebDriver
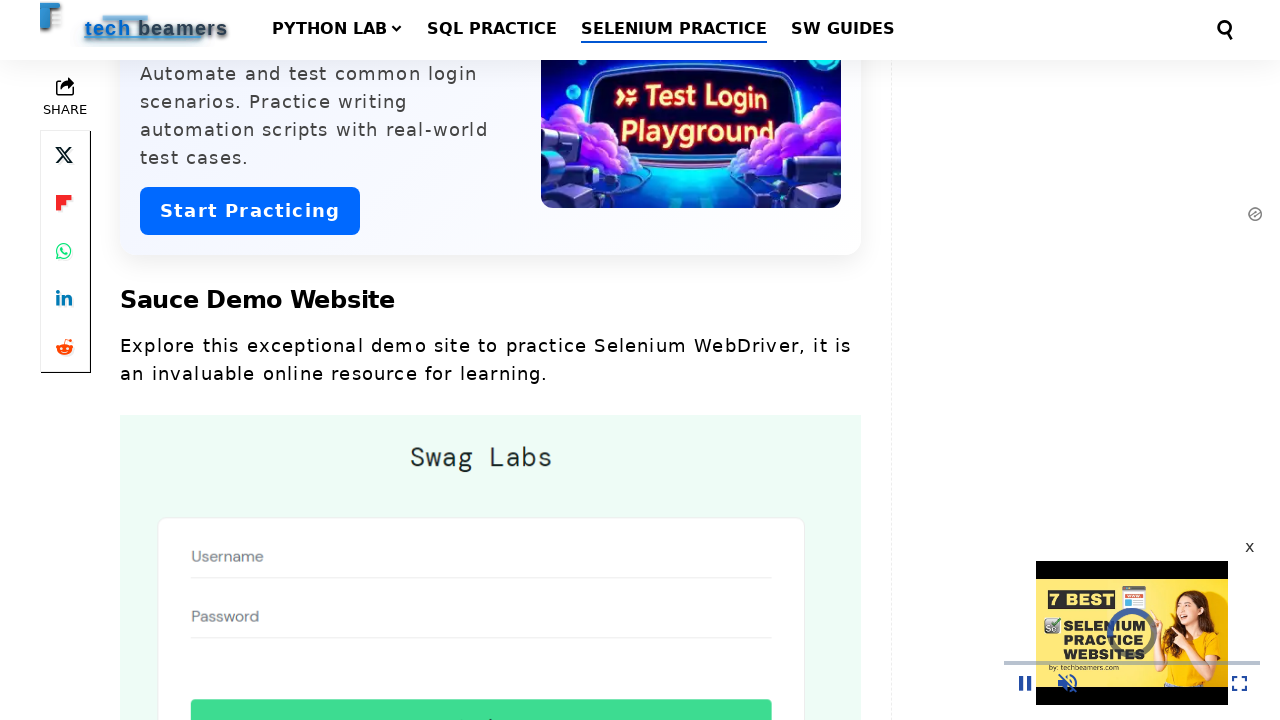

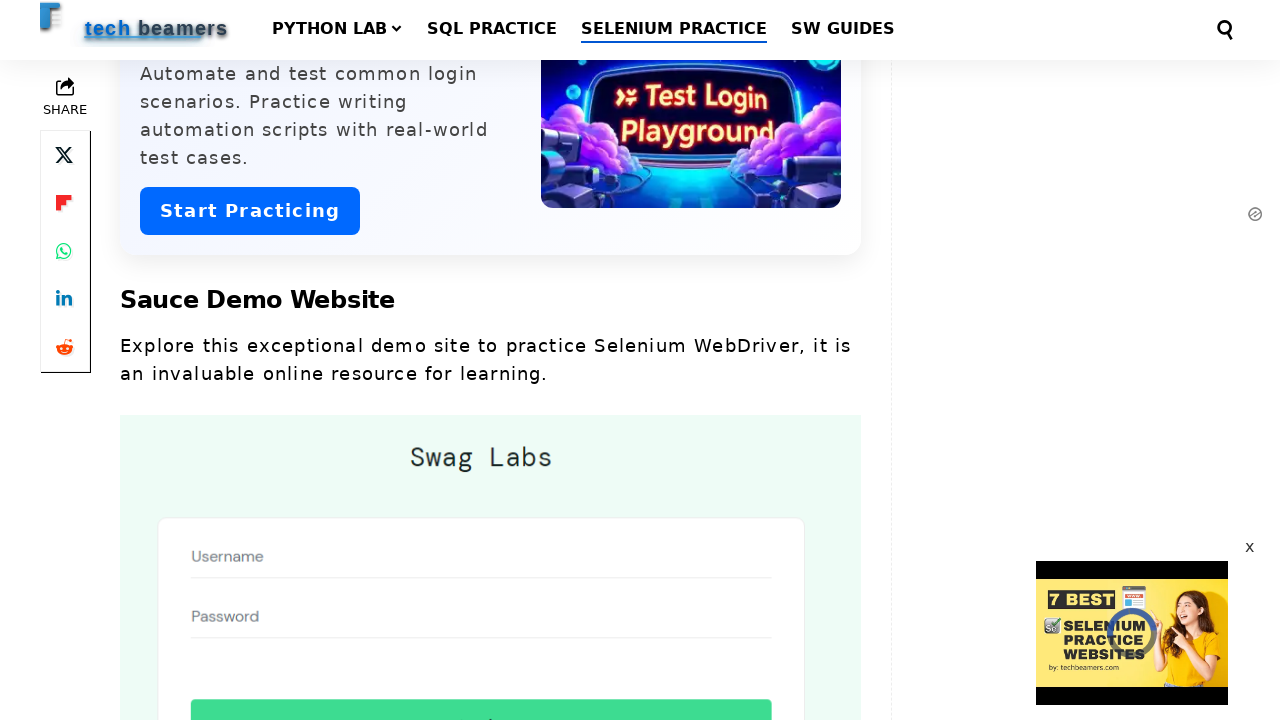